Tests browser forward navigation by going to a second page, navigating back, then forward to verify the URL

Starting URL: https://www.selenium.dev/

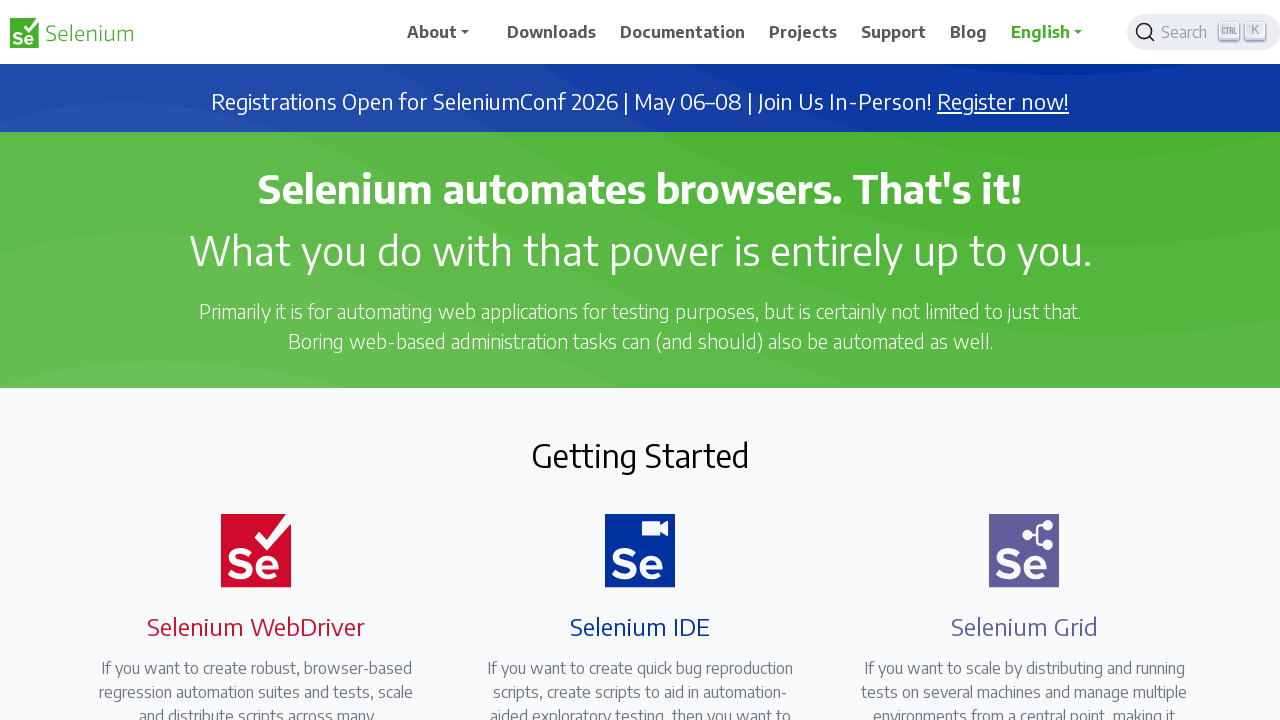

Navigated to Selenium WebDriver navigation documentation page
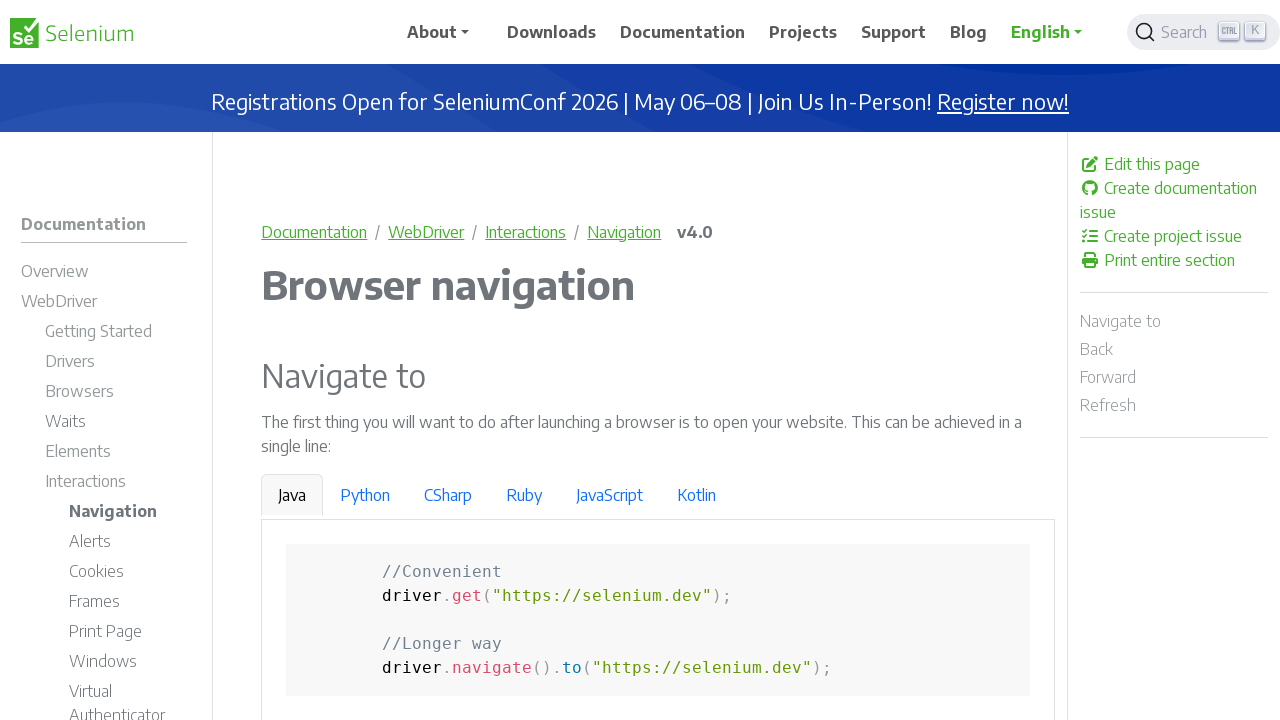

Navigated back to previous page
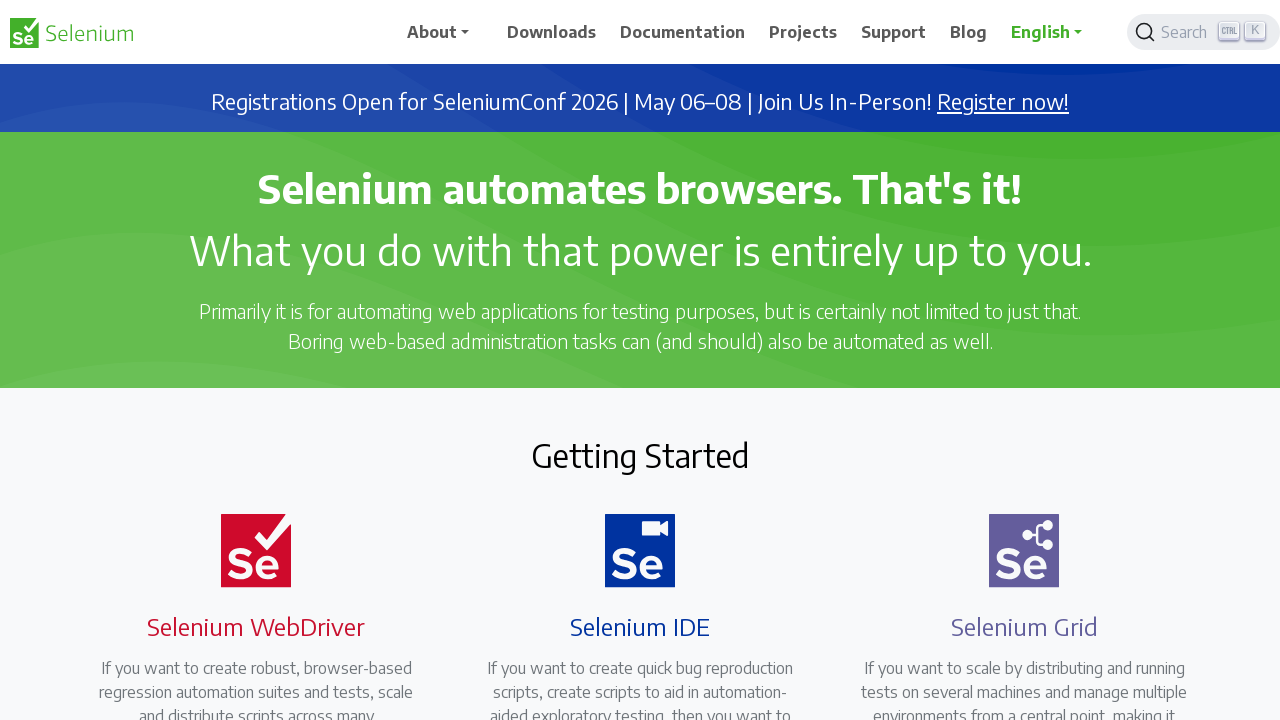

Navigated forward to documentation page
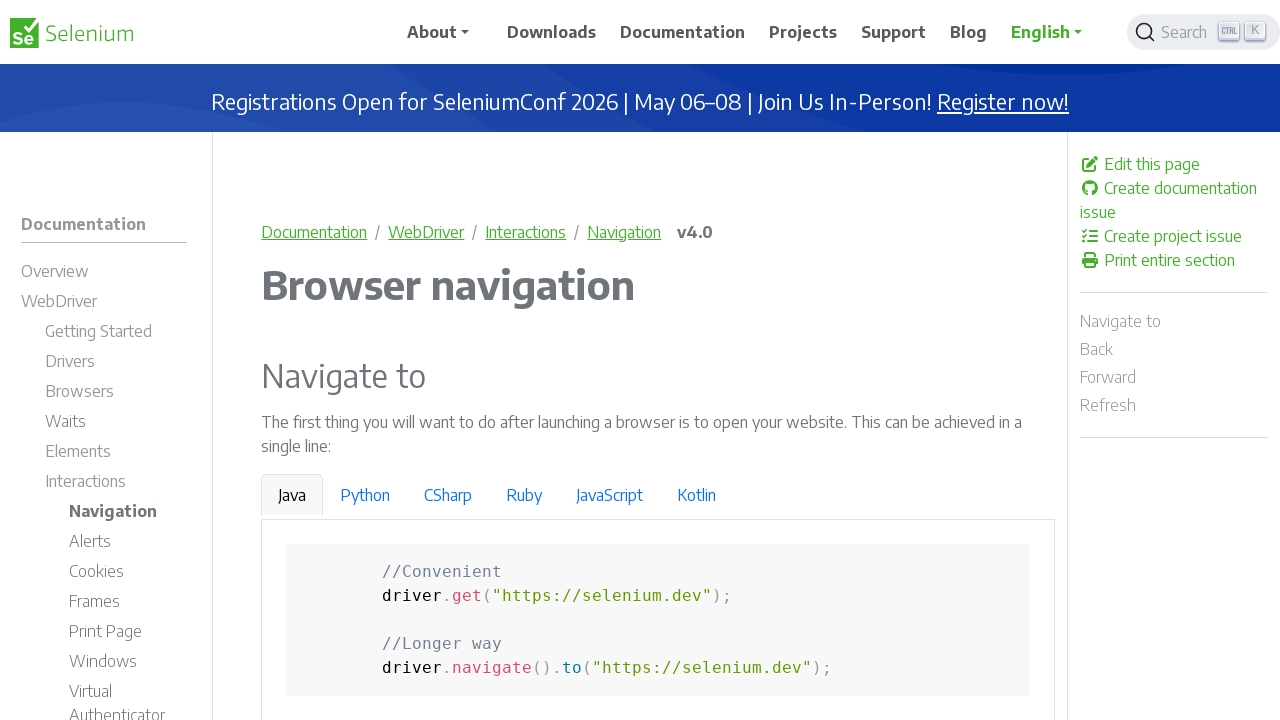

Verified URL matches documentation page after forward navigation
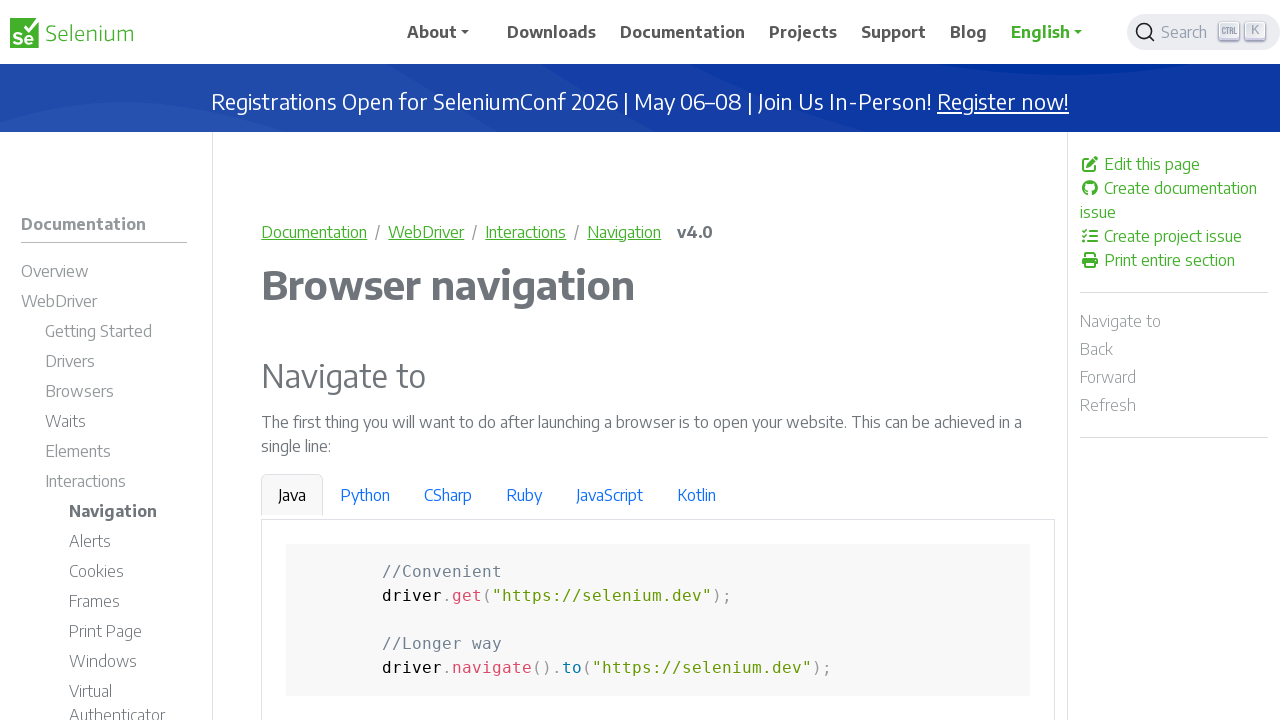

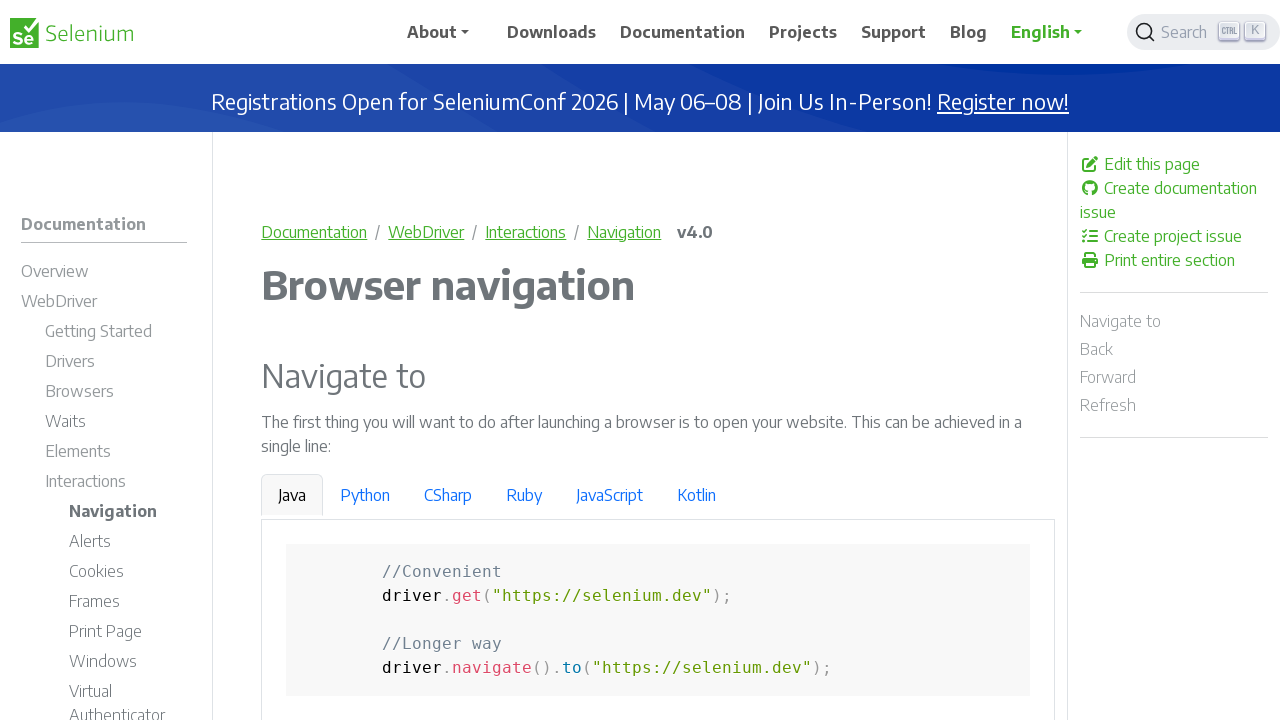